Tests radio button selection functionality by finding radio buttons on the page and clicking the first unselected one

Starting URL: http://www.echoecho.com/htmlforms10.htm

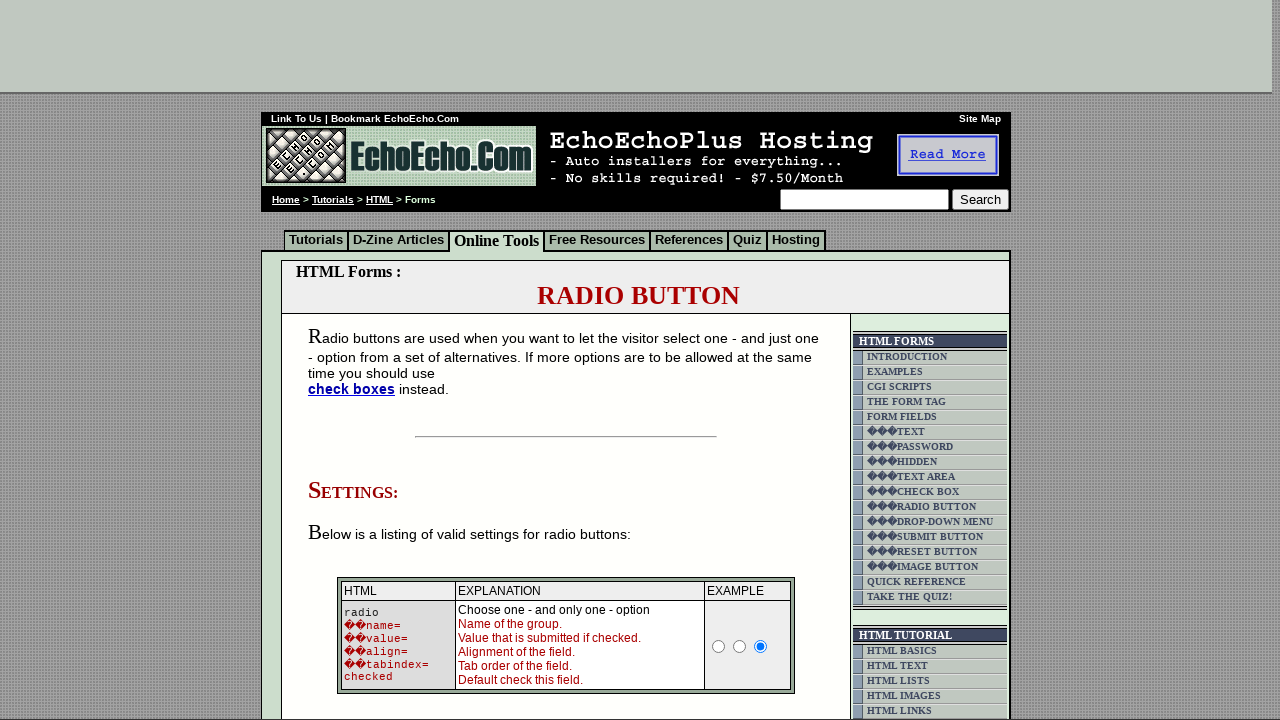

Waited for radio buttons with name 'radio1' to be present
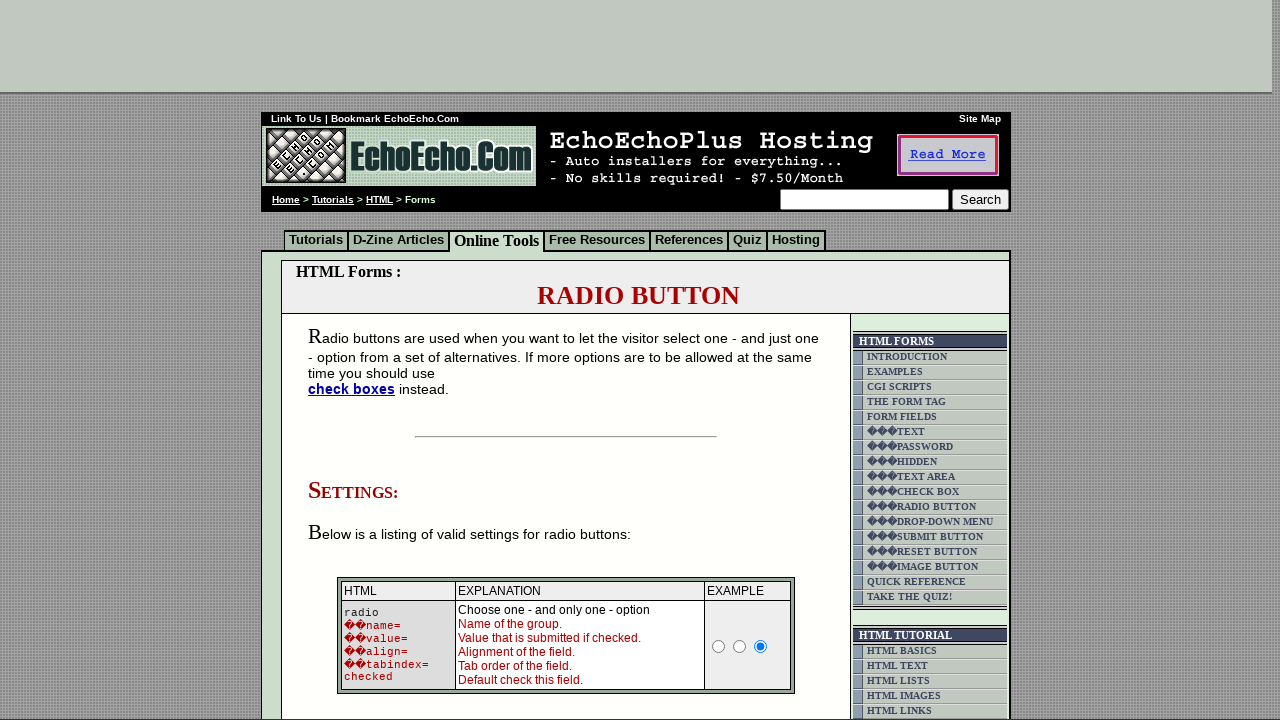

Located all radio buttons with name 'radio1'
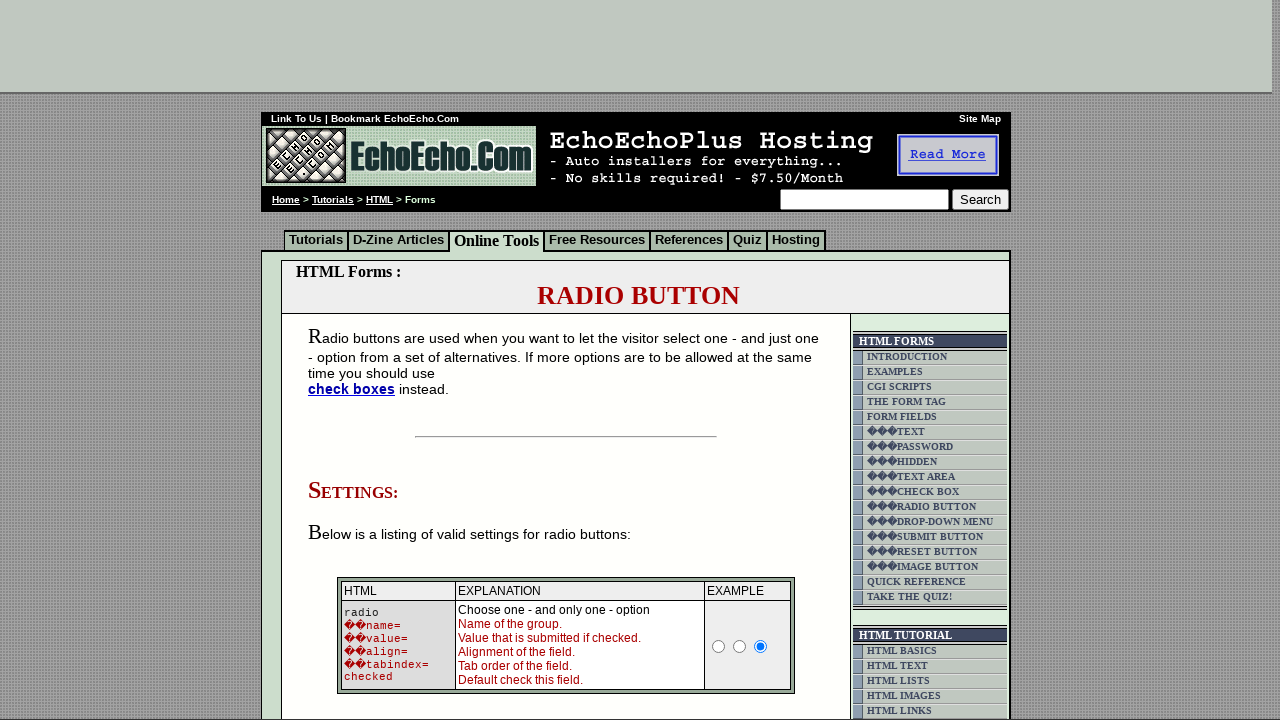

Found 3 radio buttons
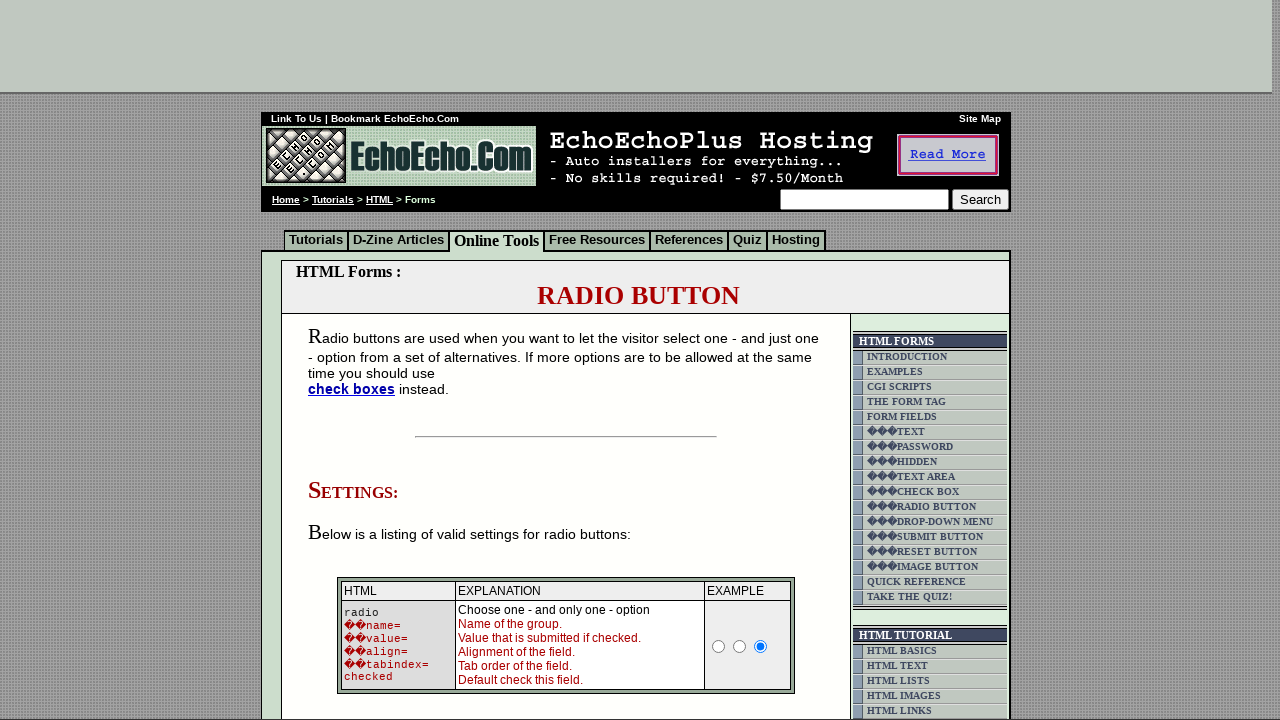

Checked radio button 0: selected=False
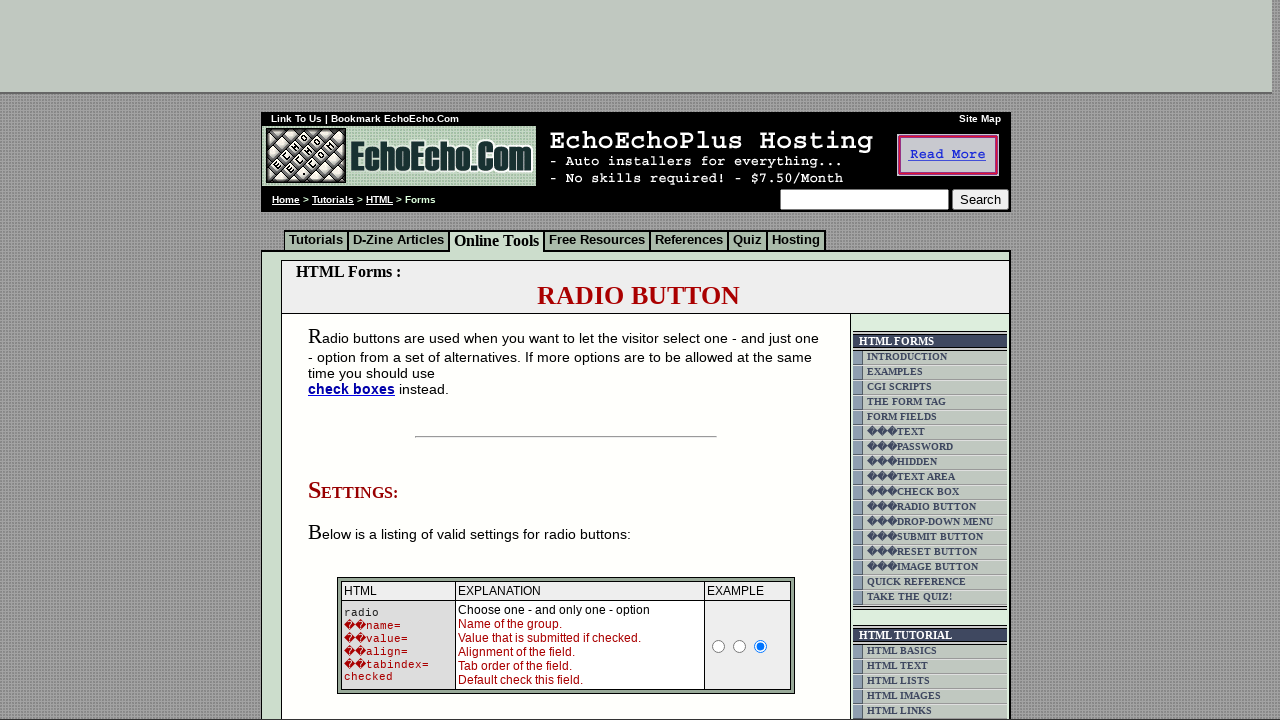

Clicked first unselected radio button at index 0 at (719, 646) on input[name='radio1'] >> nth=0
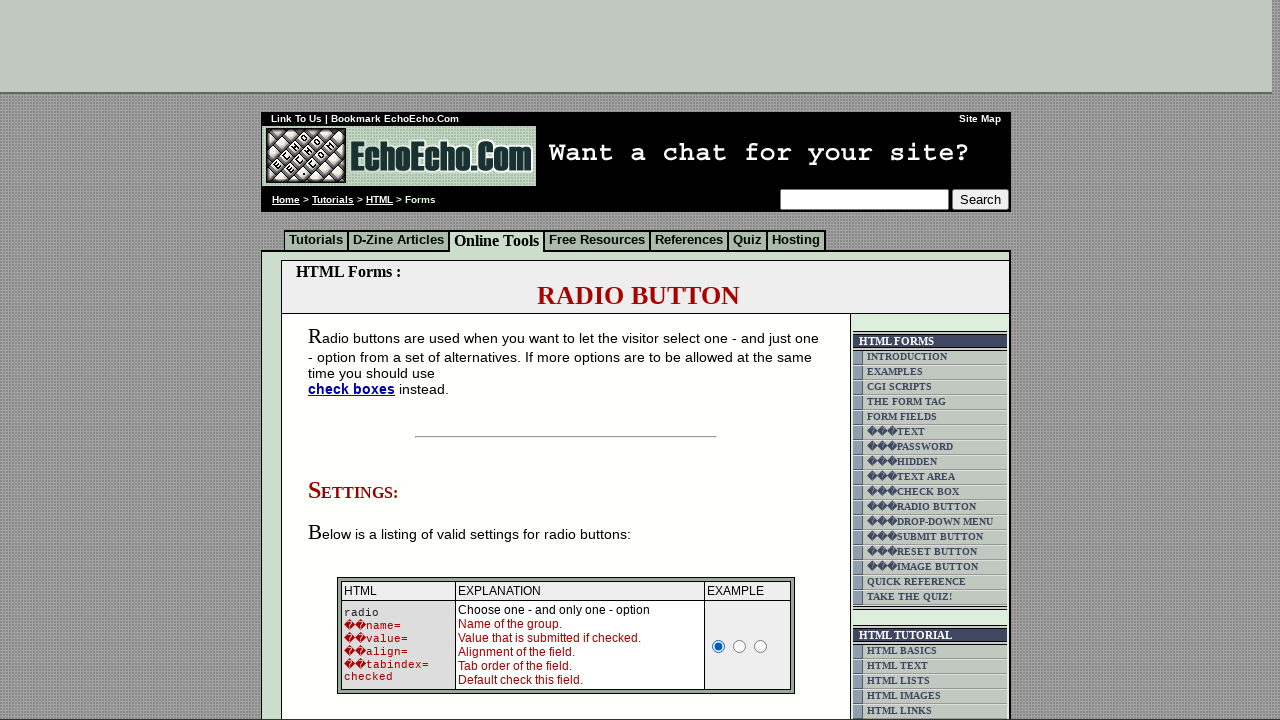

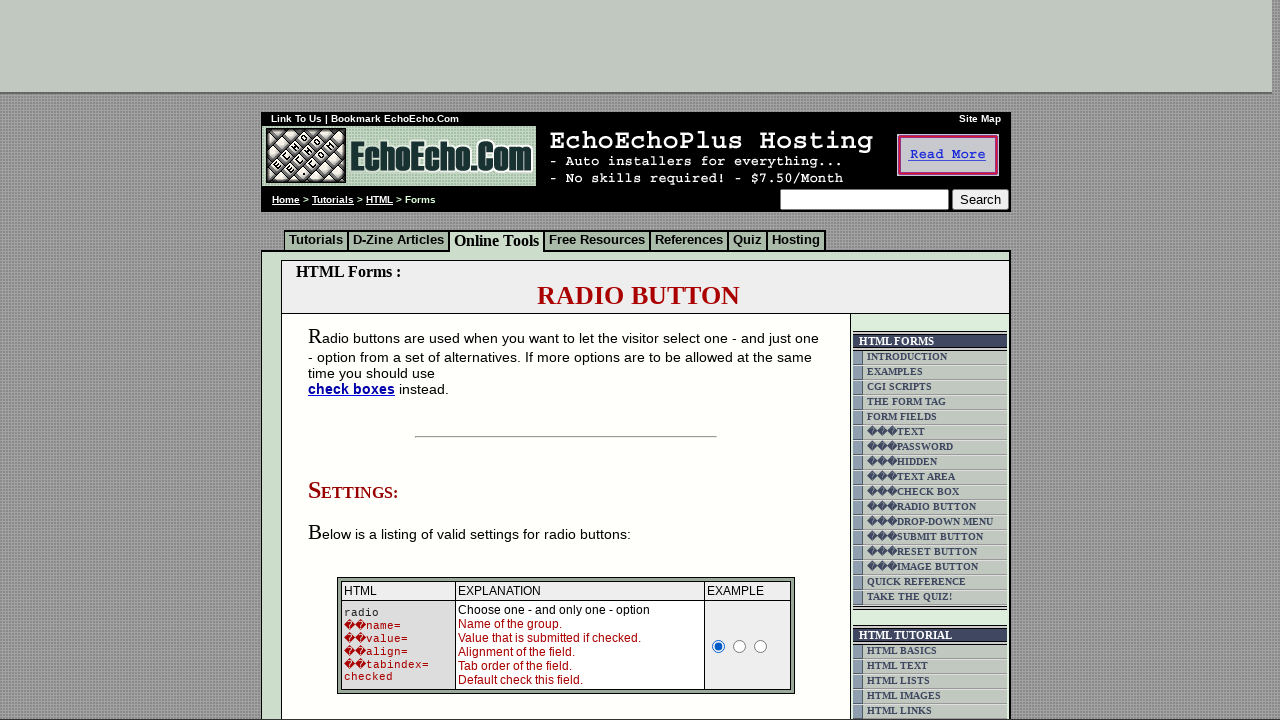